Tests login form validation by attempting to submit without entering credentials and verifying the error message appears

Starting URL: https://www.saucedemo.com

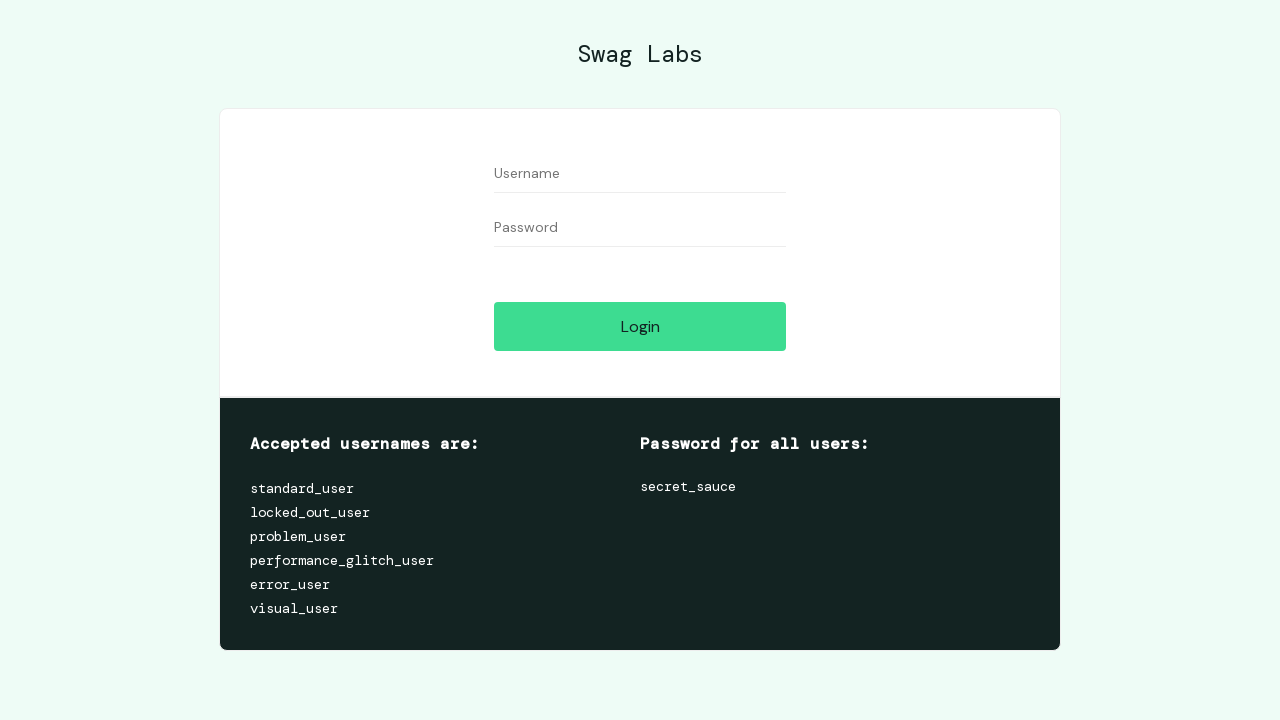

Clicked login button without entering credentials at (640, 326) on #login-button
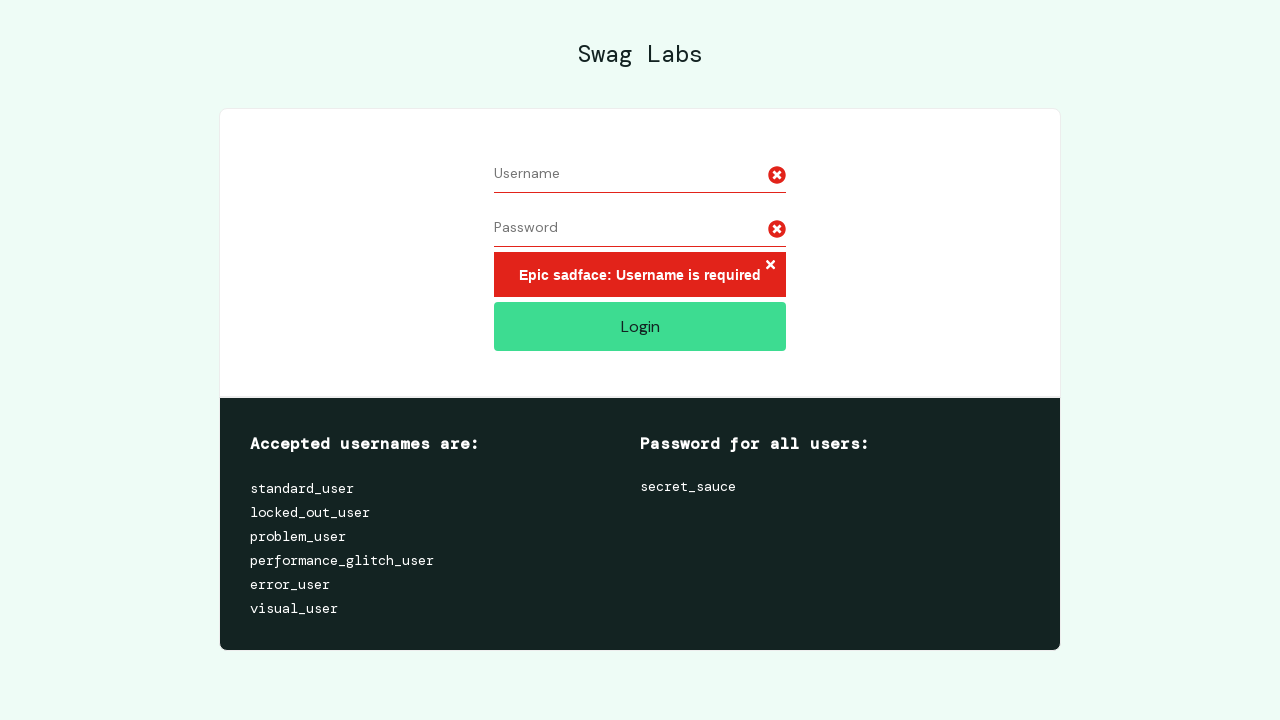

Error message appeared - form validation triggered
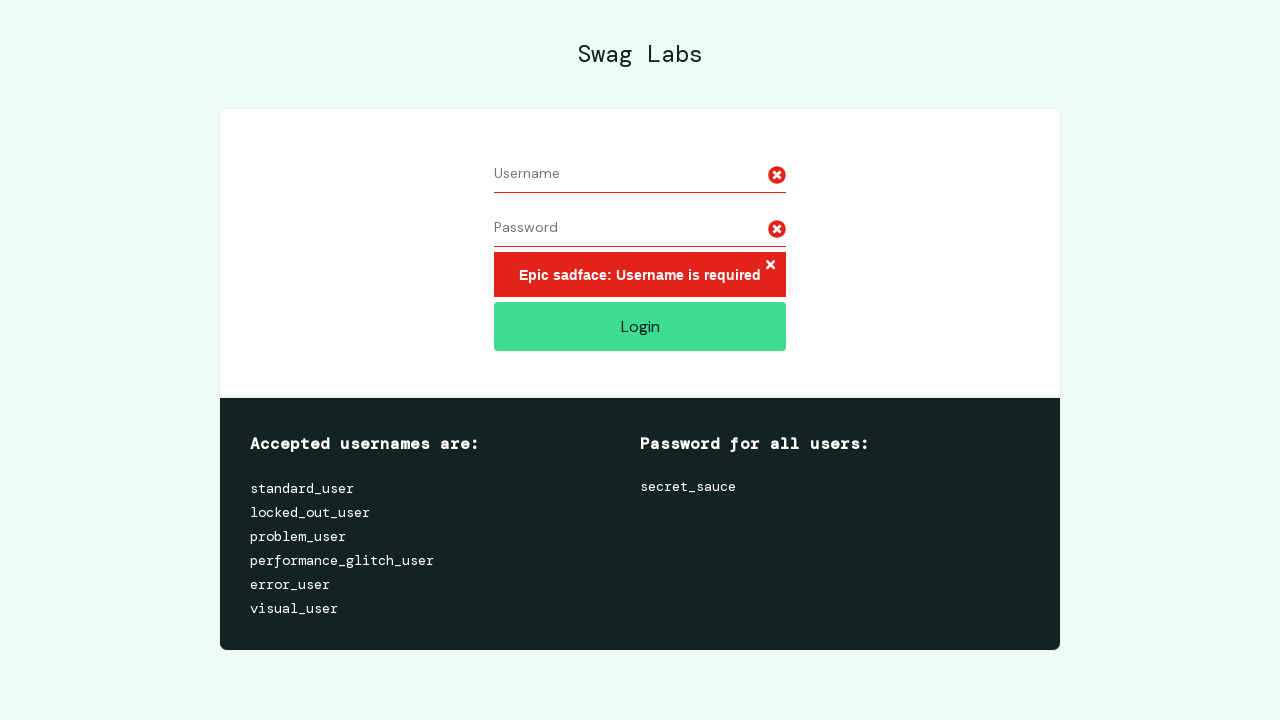

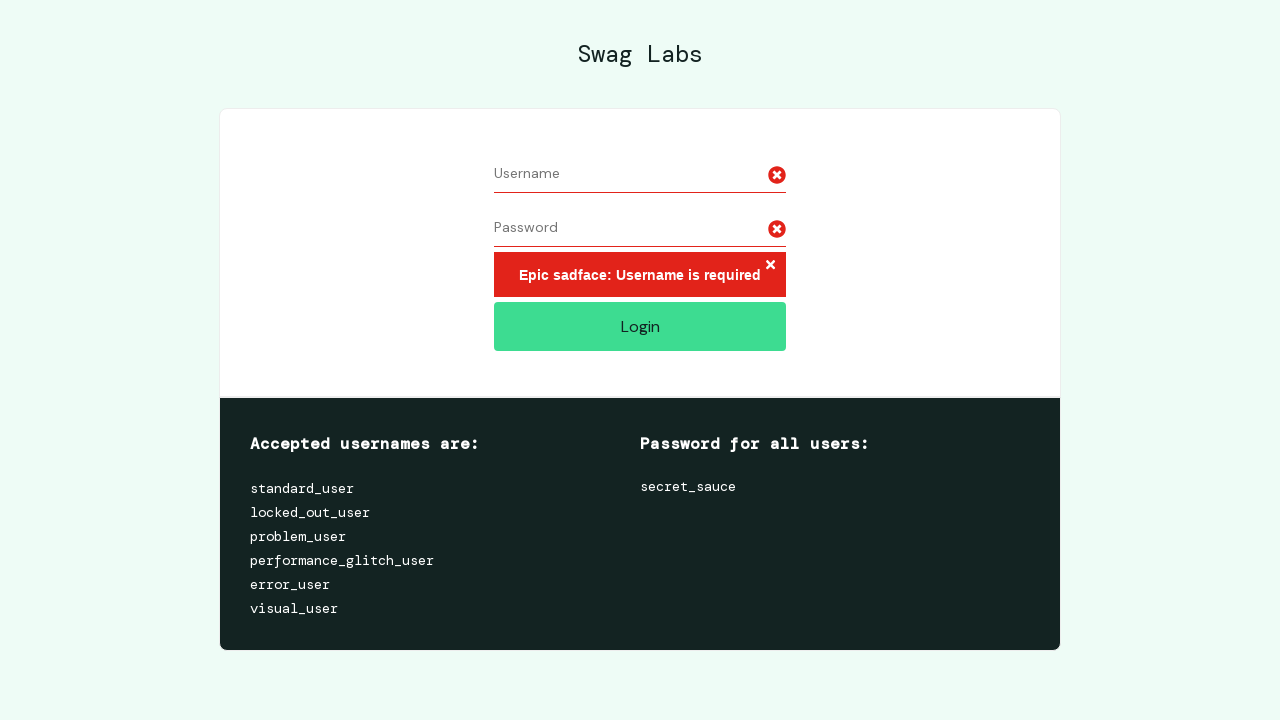